Tests finding a link by its calculated text value, clicking it, then filling out a form with first name, last name, city, and country fields before submitting.

Starting URL: http://suninjuly.github.io/find_link_text

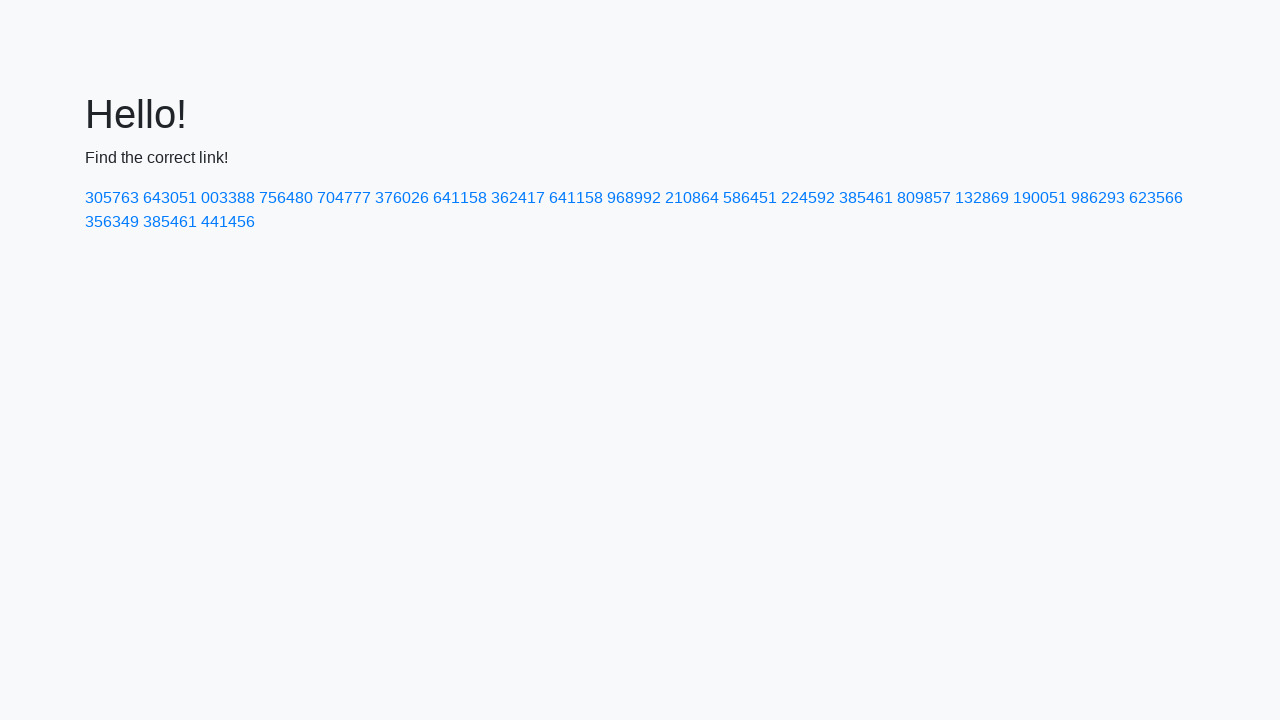

Calculated link text value using mathematical formula
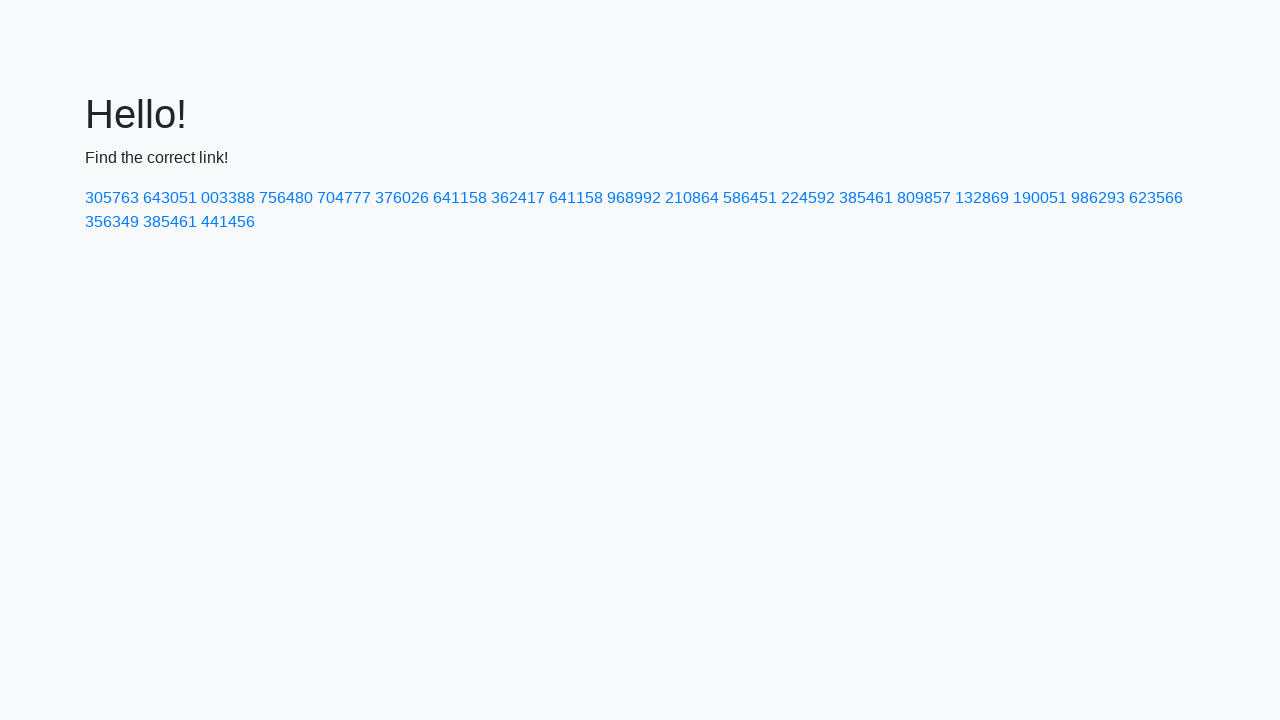

Clicked link with calculated text '224592' at (808, 198) on text=224592
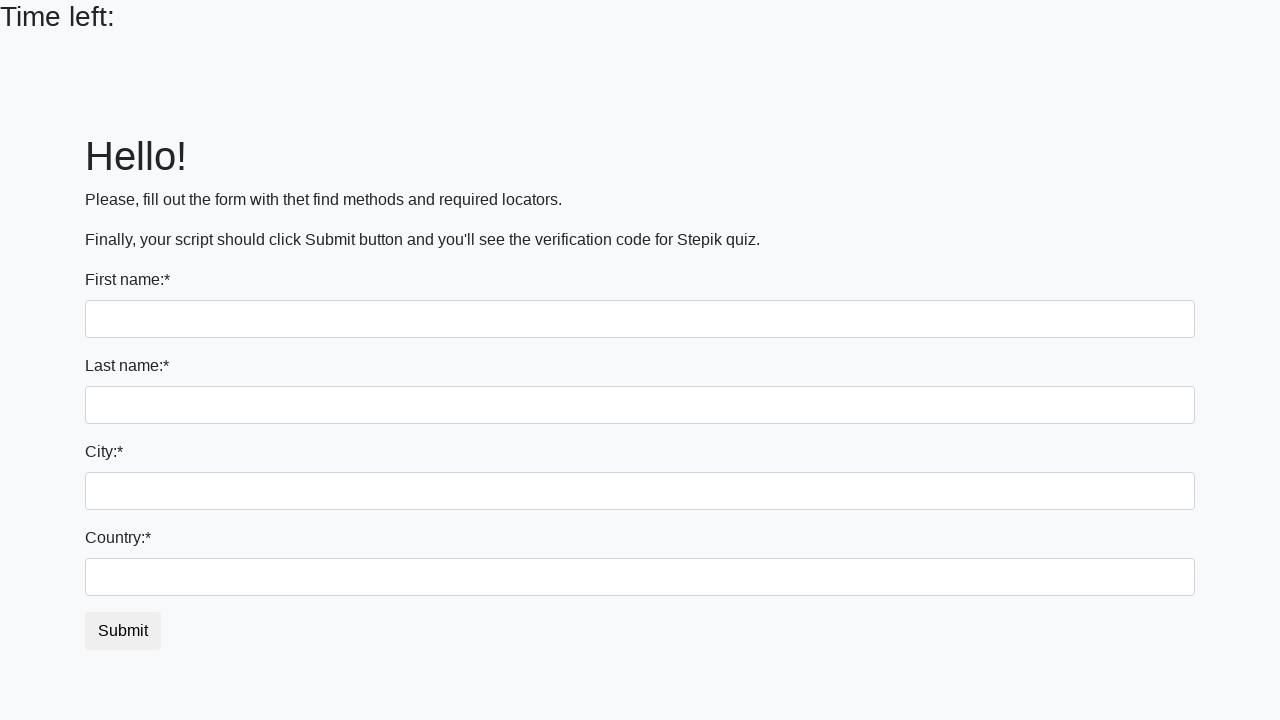

Filled first name field with 'Ivan' on input
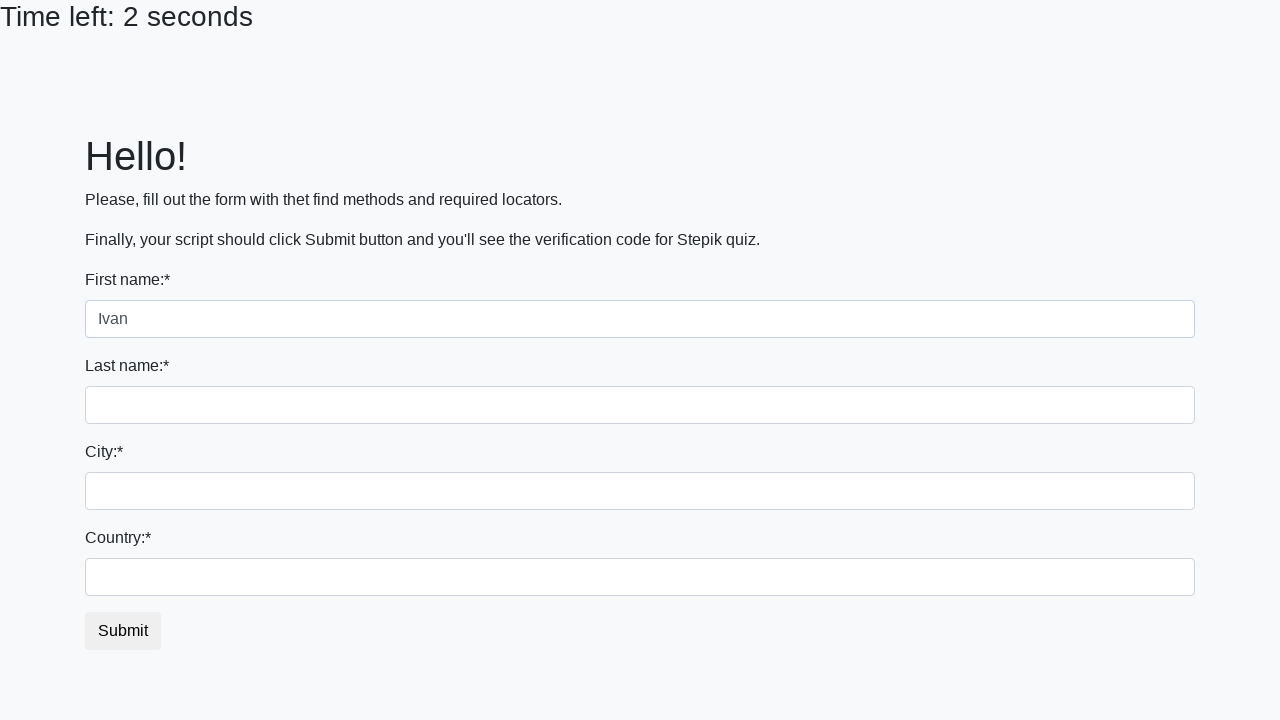

Filled last name field with 'Petrov' on input[name='last_name']
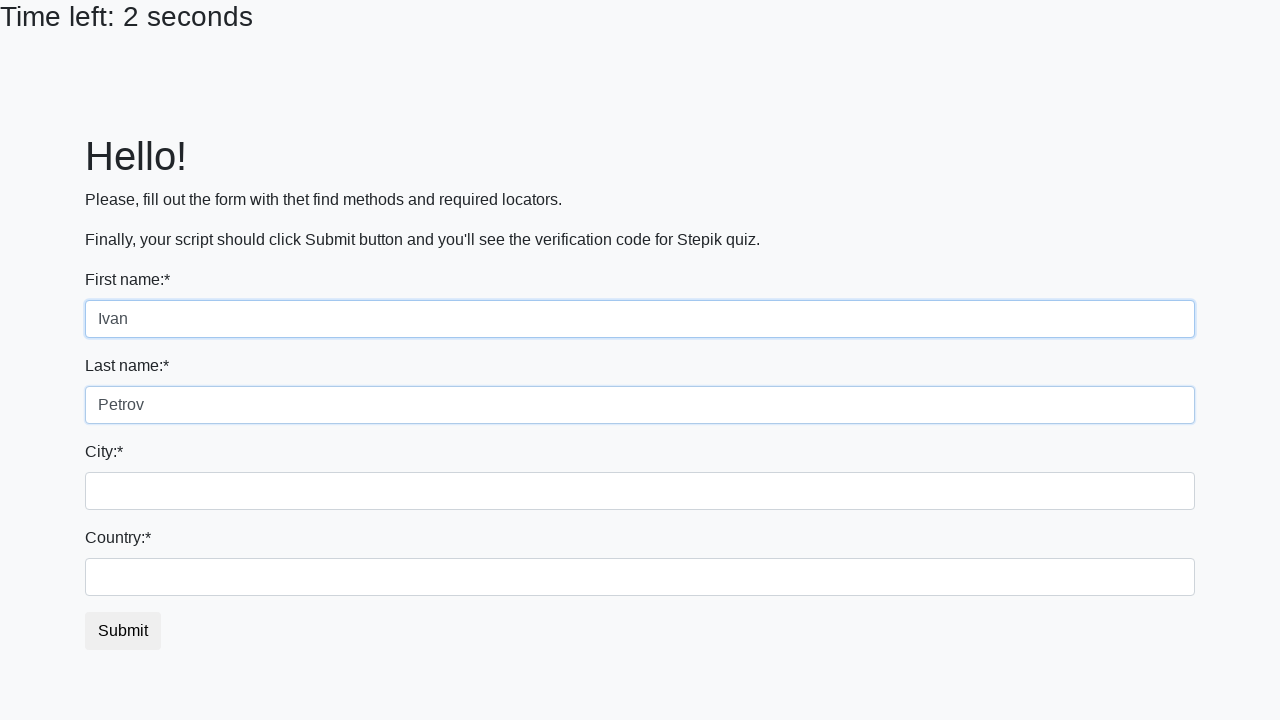

Filled city field with 'Smolensk' on .city
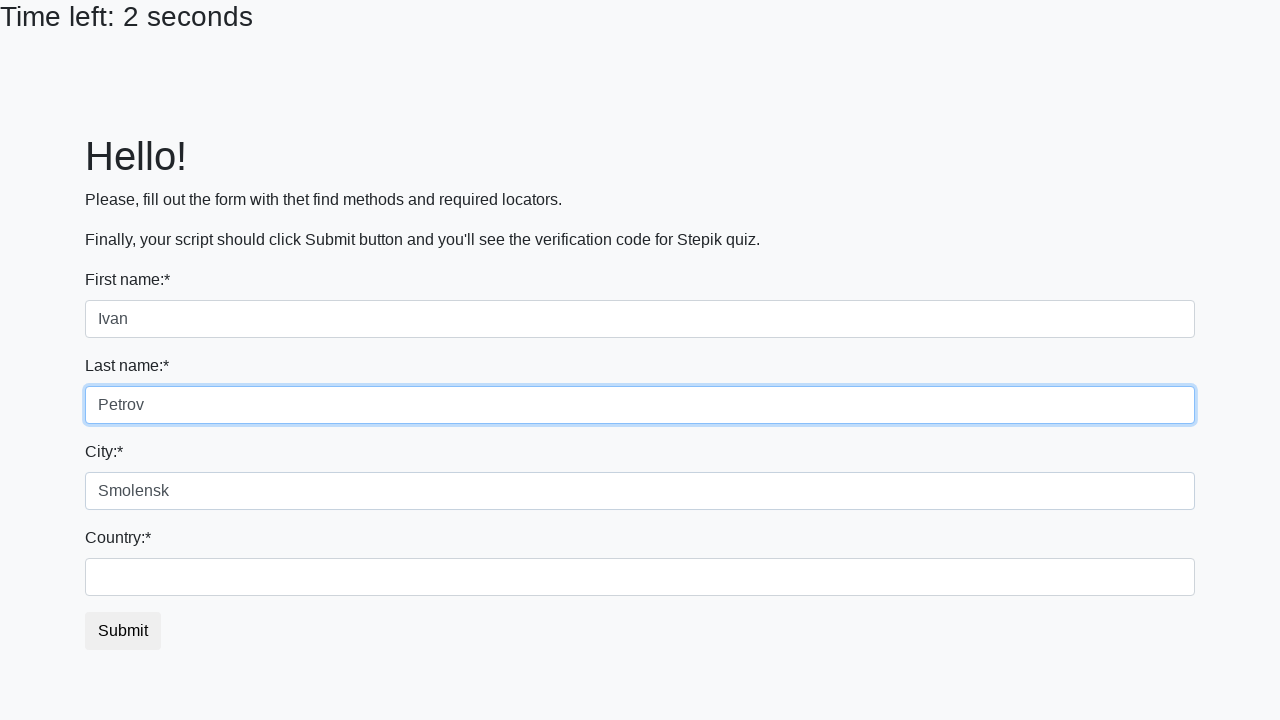

Filled country field with 'Russia' on #country
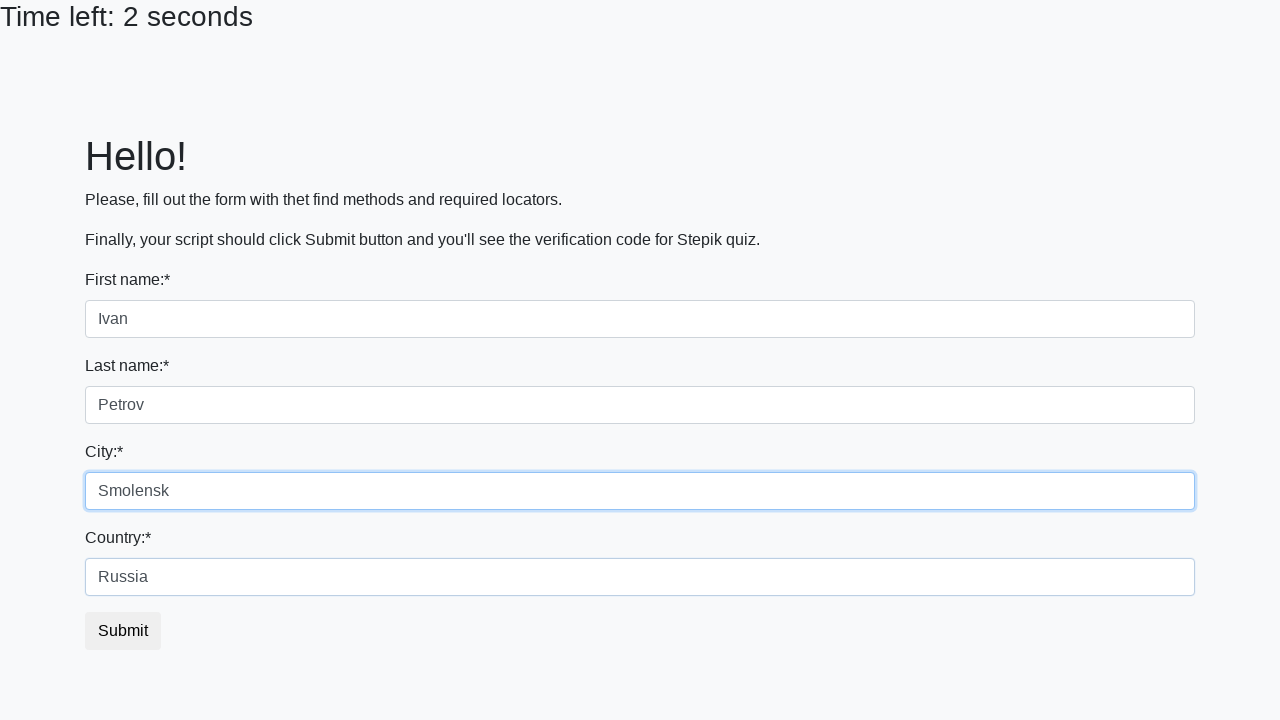

Clicked submit button to complete form submission at (123, 631) on button.btn
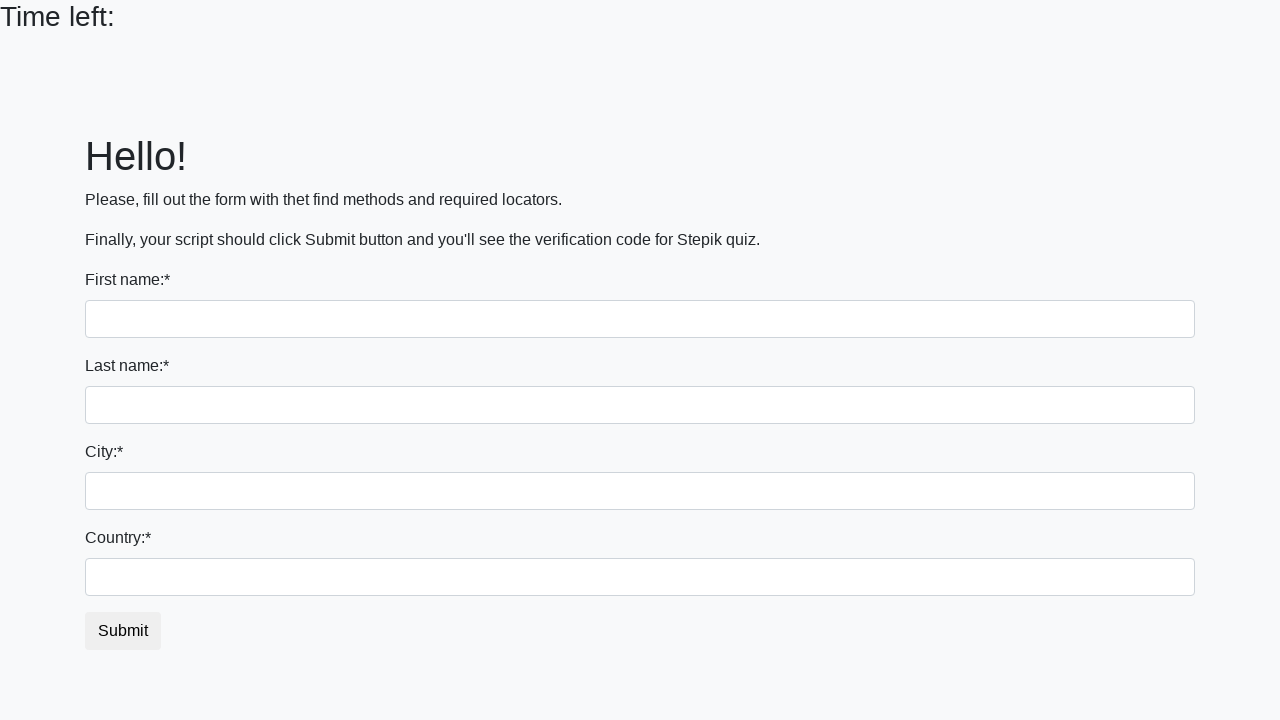

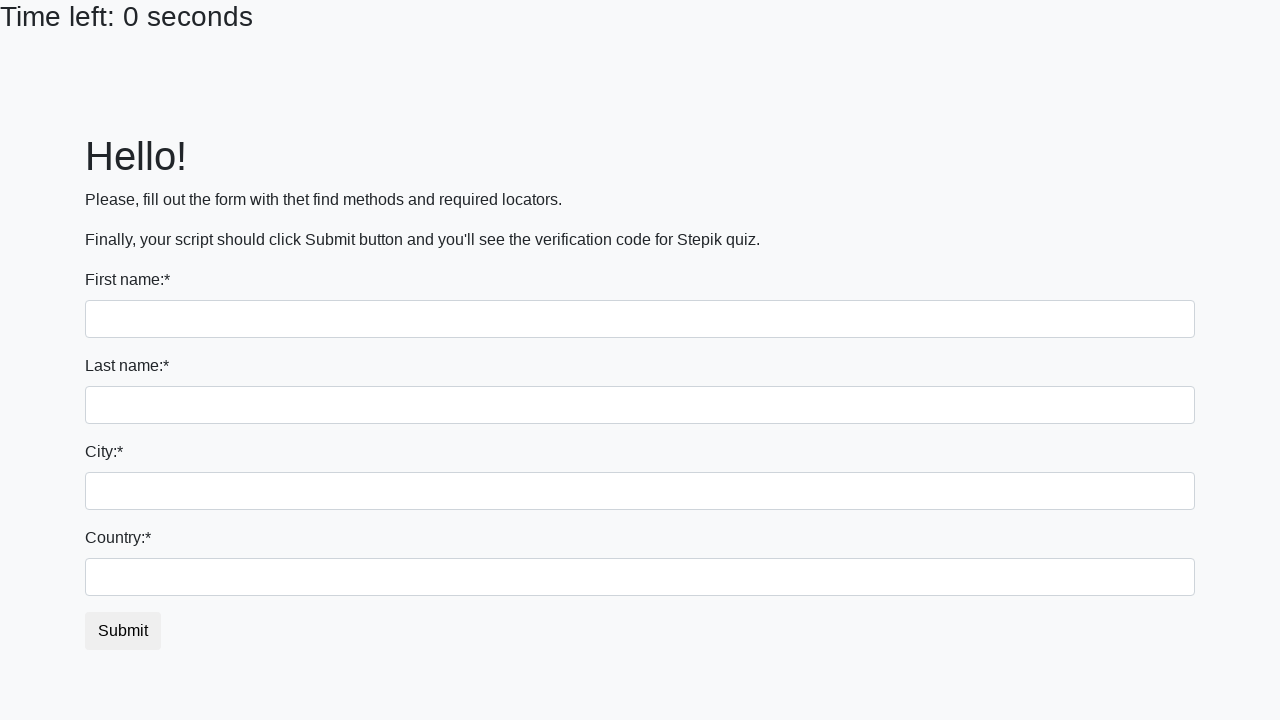